Tests JavaScript alert handling by clicking a button that triggers an alert and then accepting it

Starting URL: https://the-internet.herokuapp.com/javascript_alerts

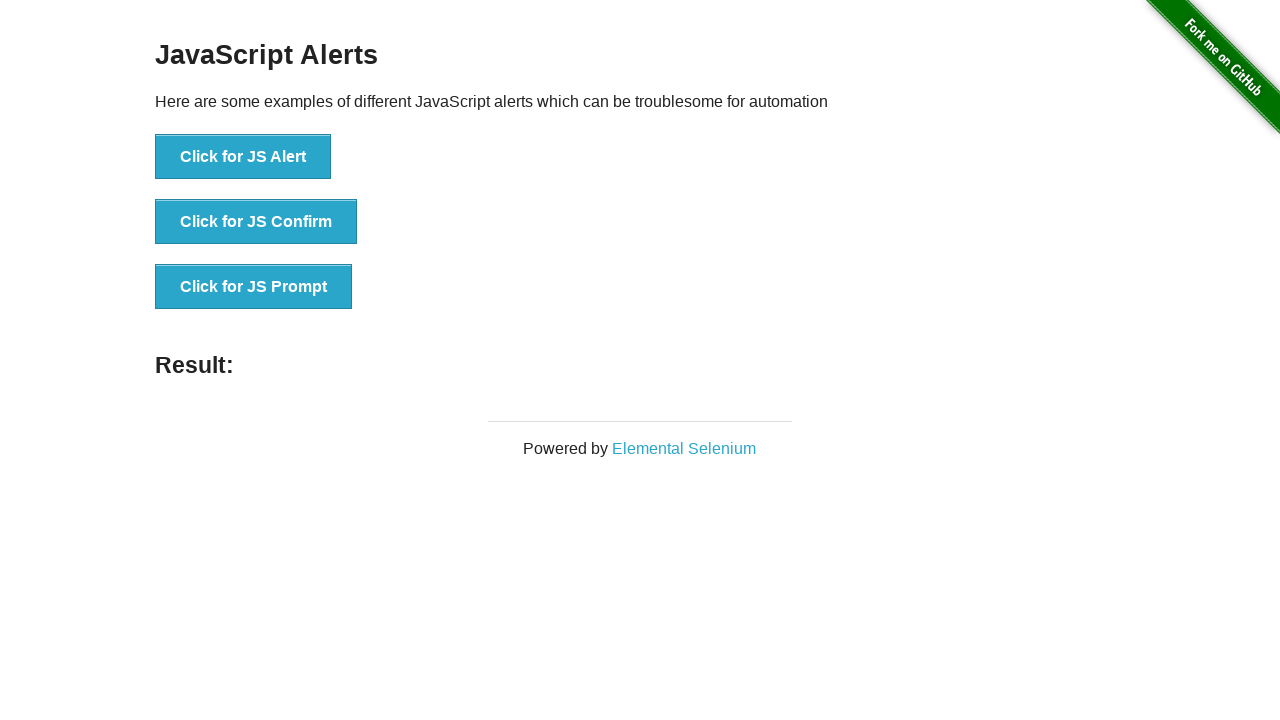

Clicked button to trigger JavaScript alert at (243, 157) on xpath=//button[text()='Click for JS Alert']
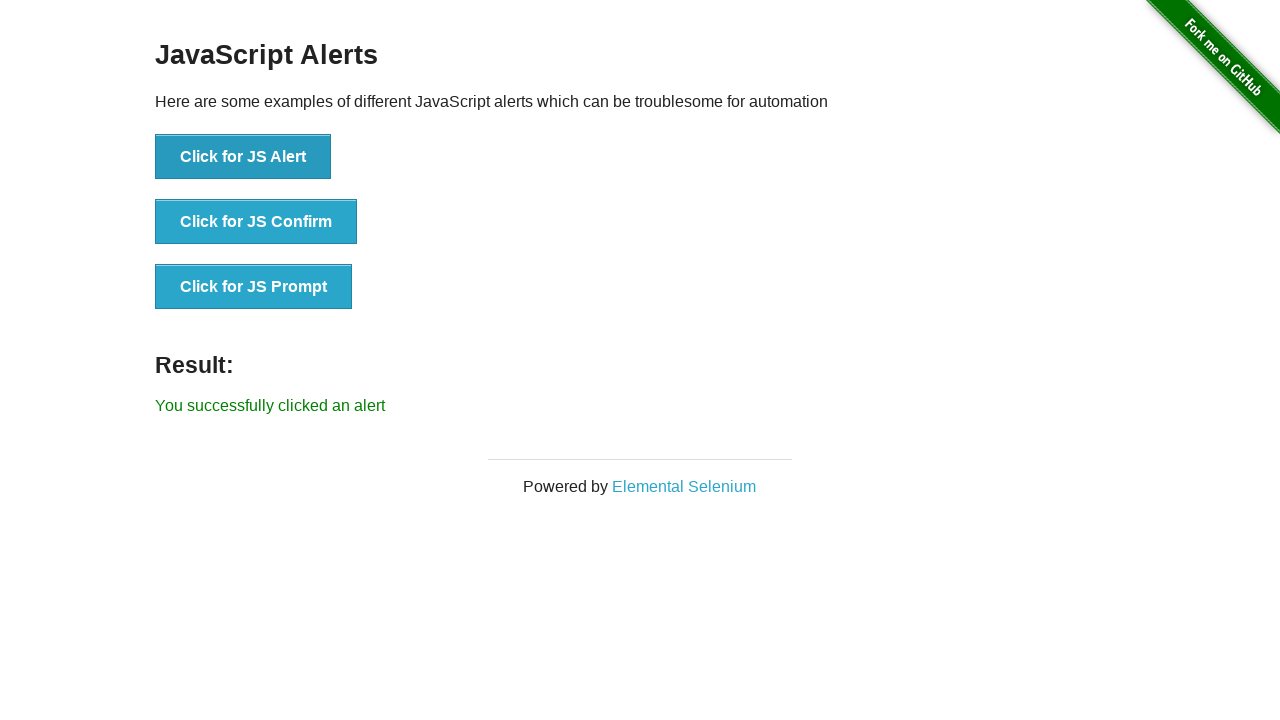

Set up dialog handler to accept the alert
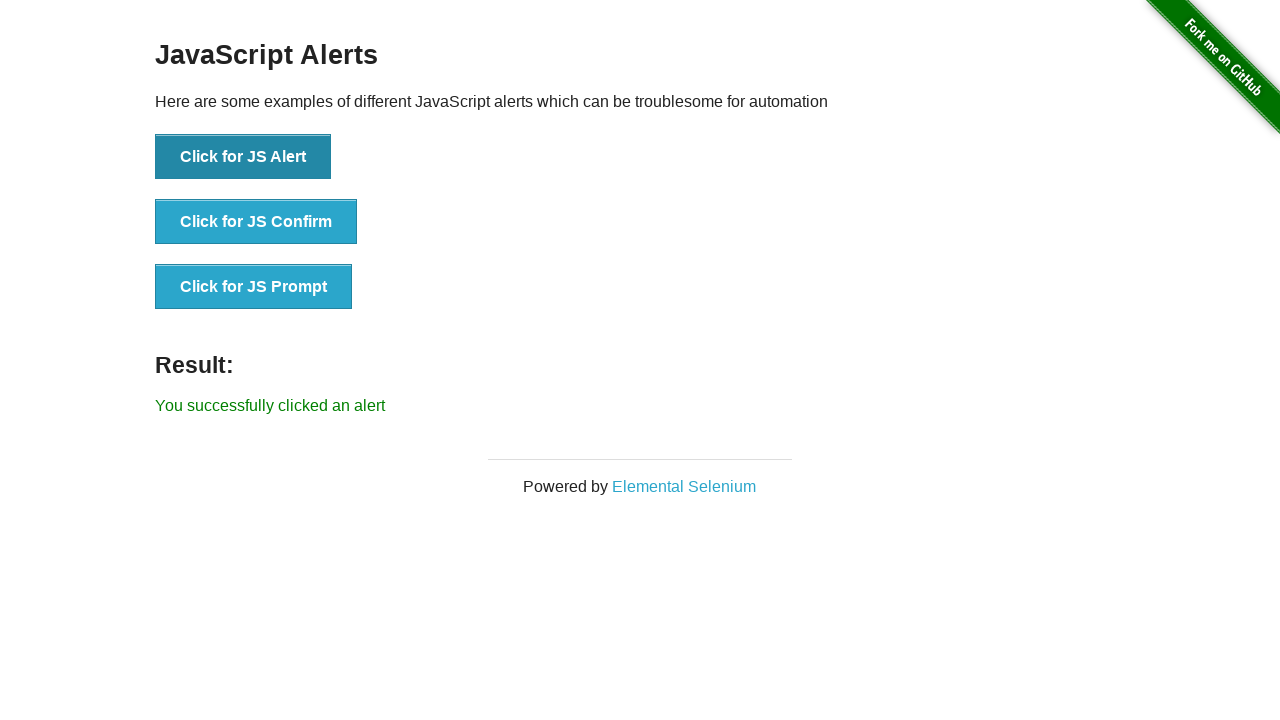

Alert was accepted and result message appeared
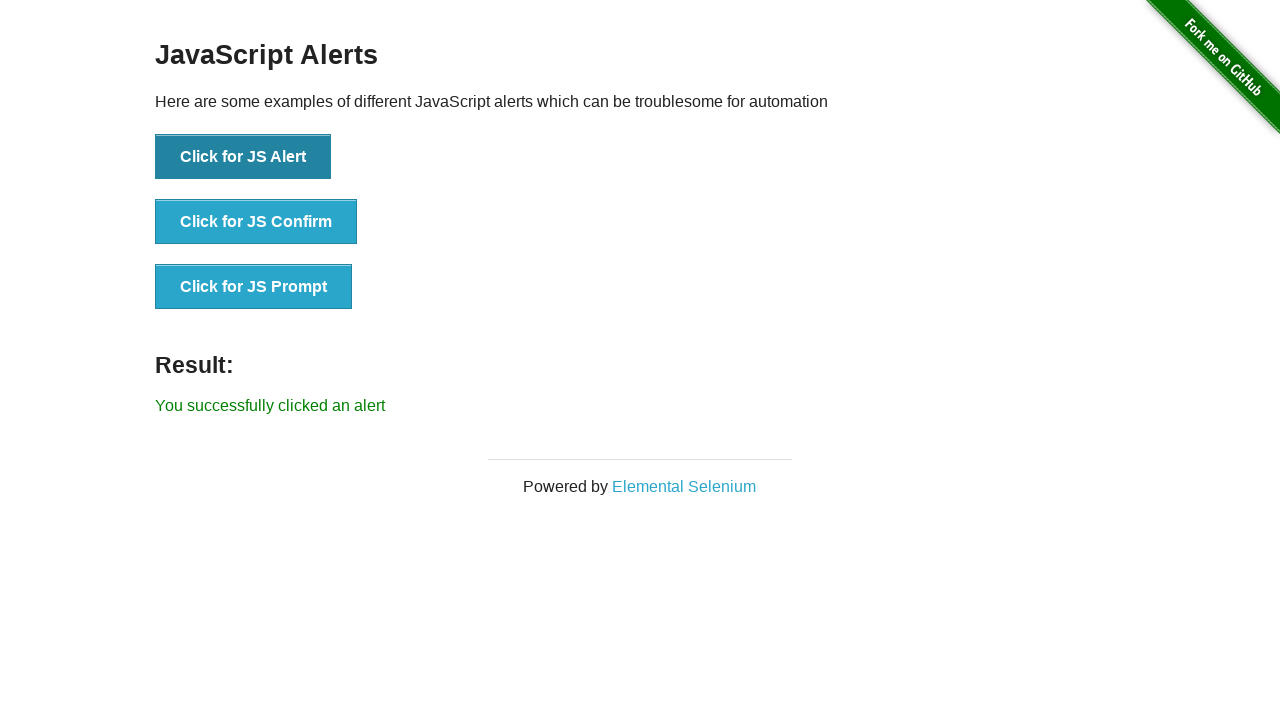

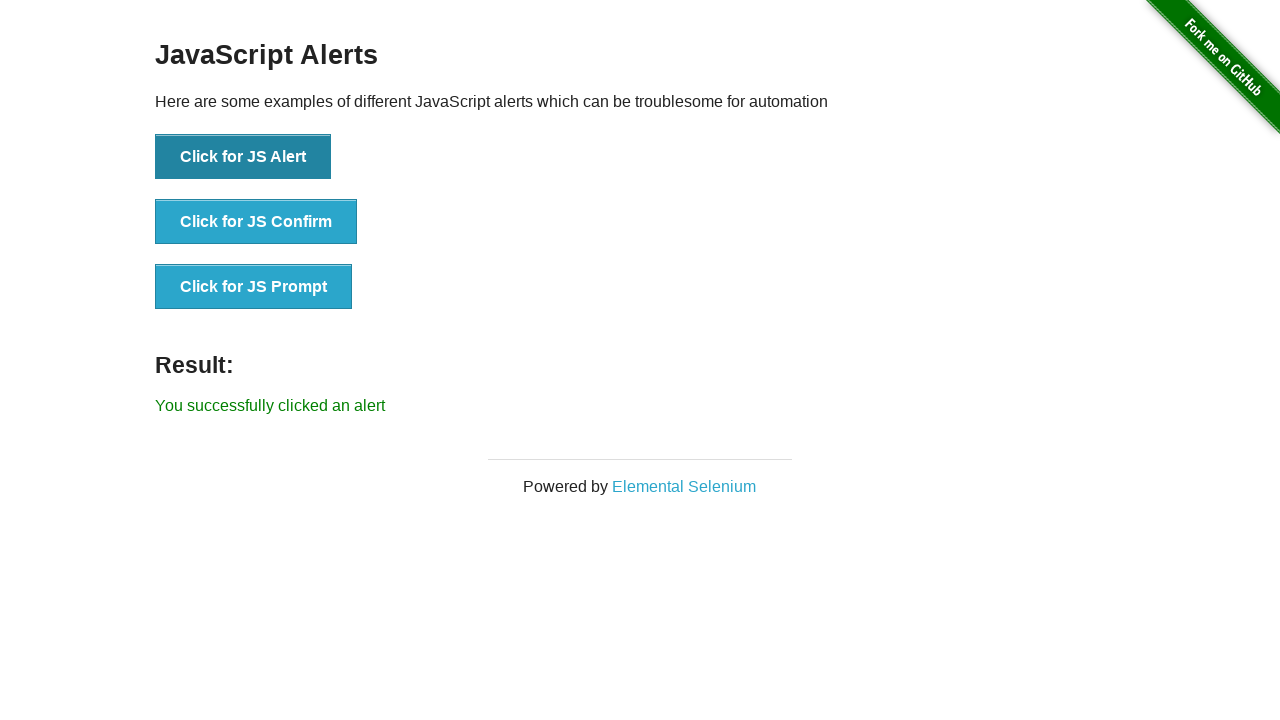